Tests Python.org website by navigating to Downloads section and performing a search for "pycon"

Starting URL: http://www.python.org

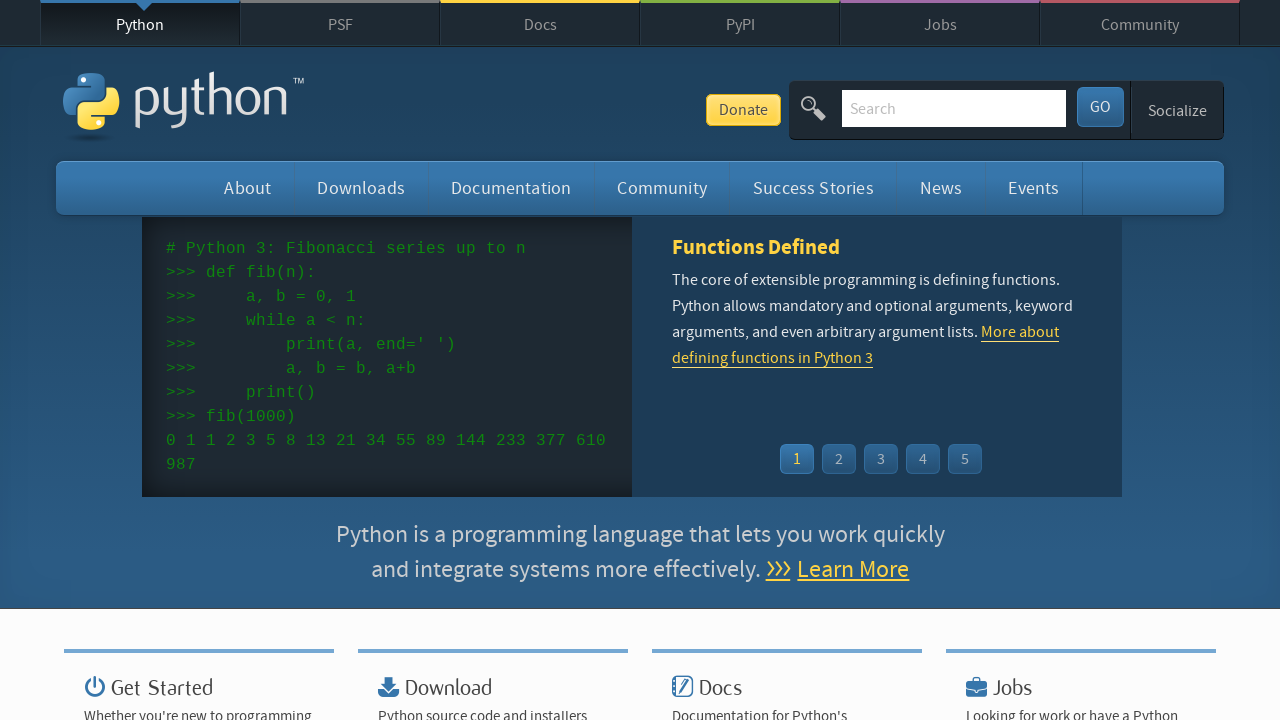

Clicked on Downloads link at (361, 188) on a:text('Downloads')
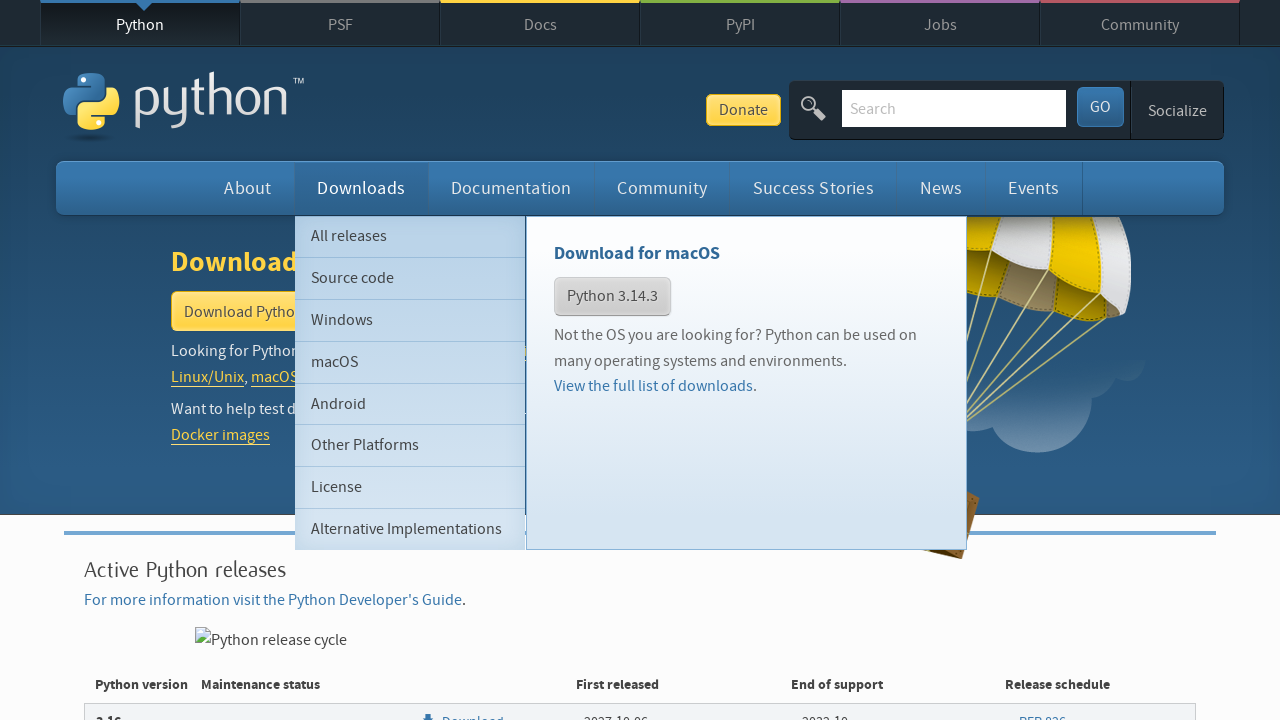

Widget title appeared on Downloads page
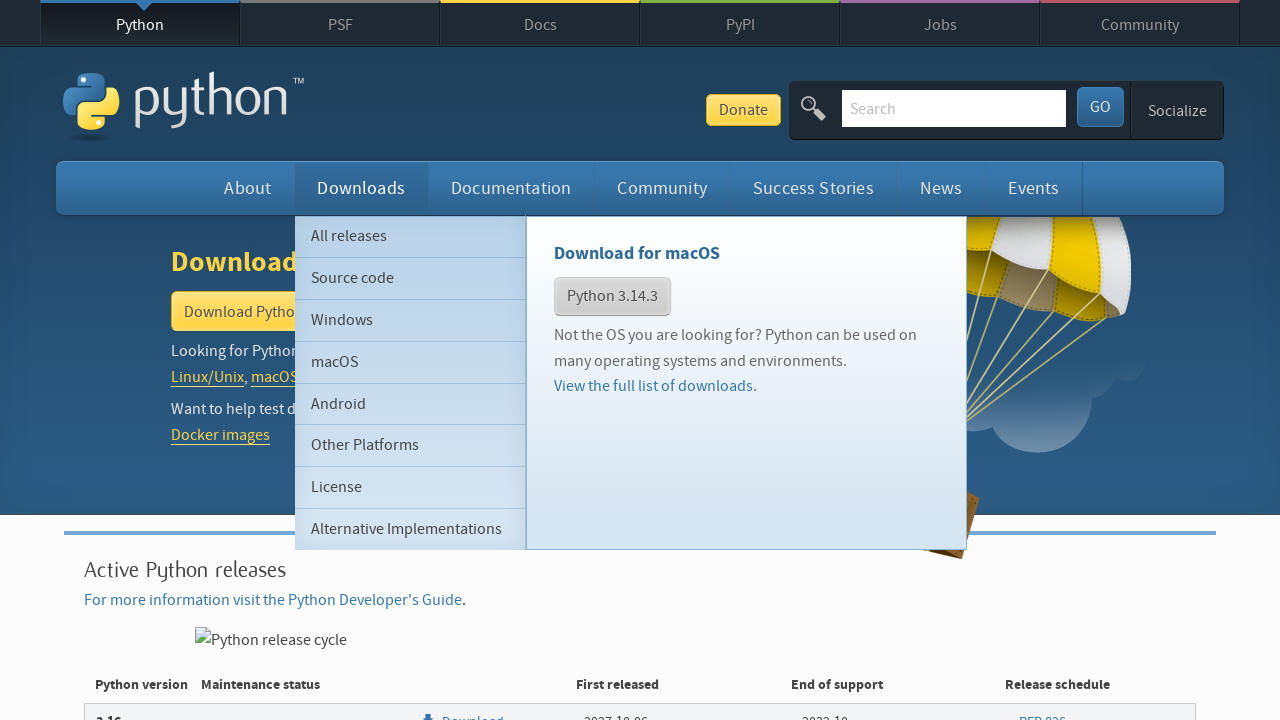

Cleared search input field on input[name='q']
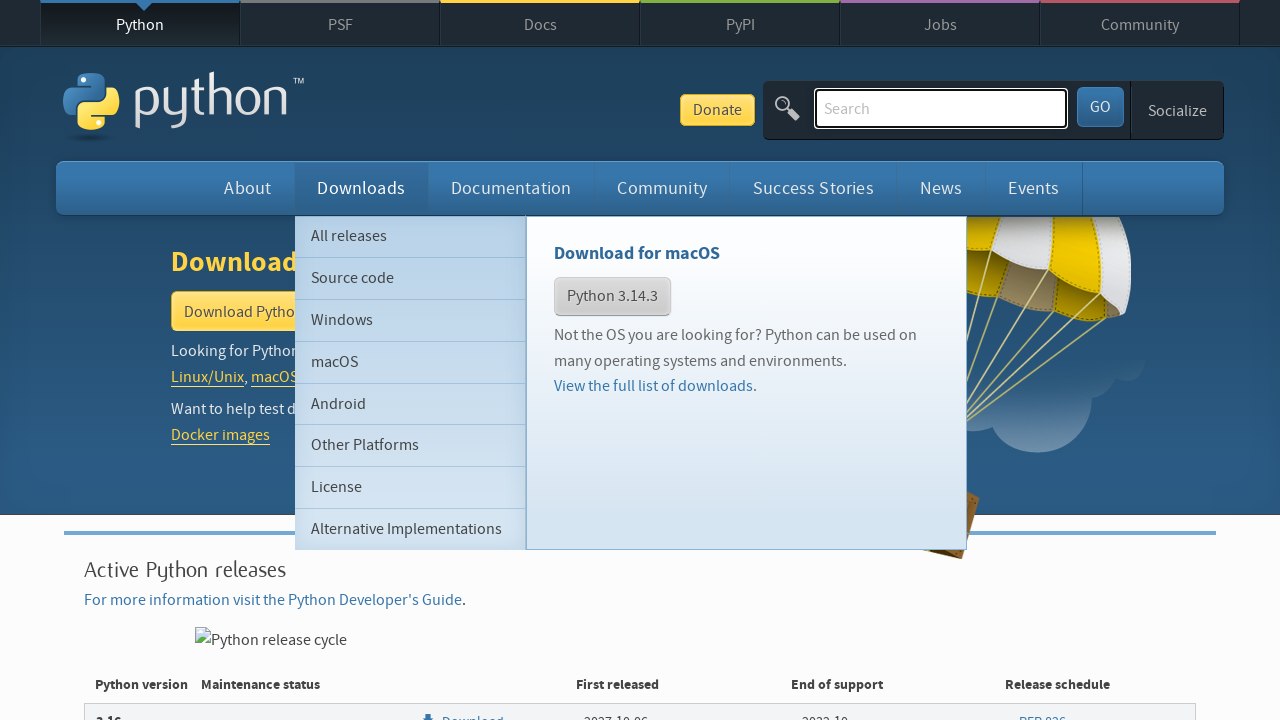

Filled search field with 'pycon' on input[name='q']
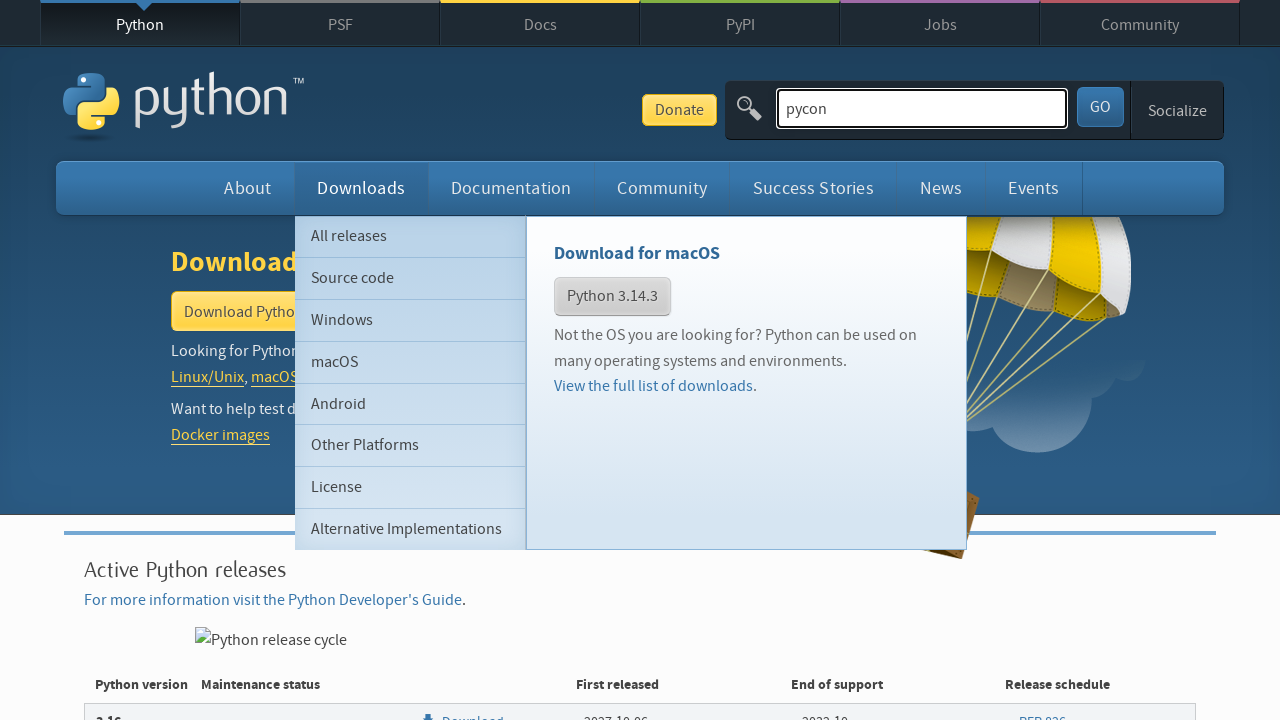

Pressed Enter to submit search for 'pycon' on input[name='q']
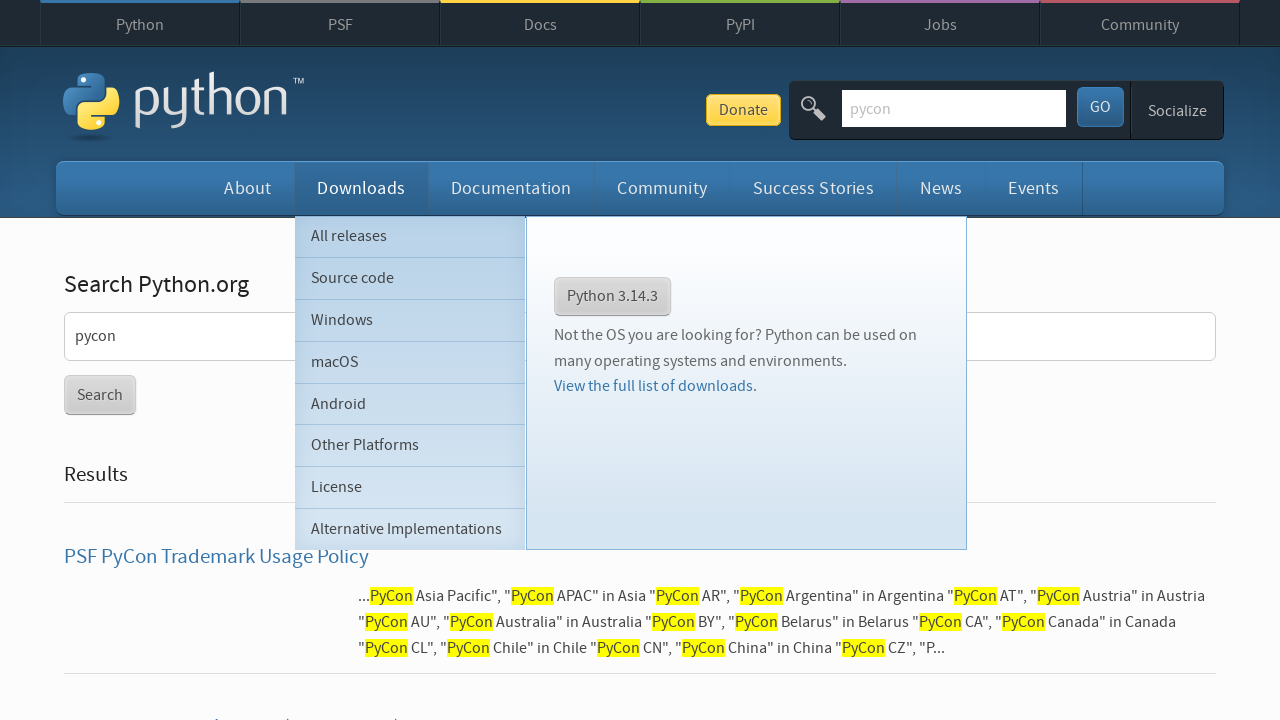

Page loaded after search (networkidle state reached)
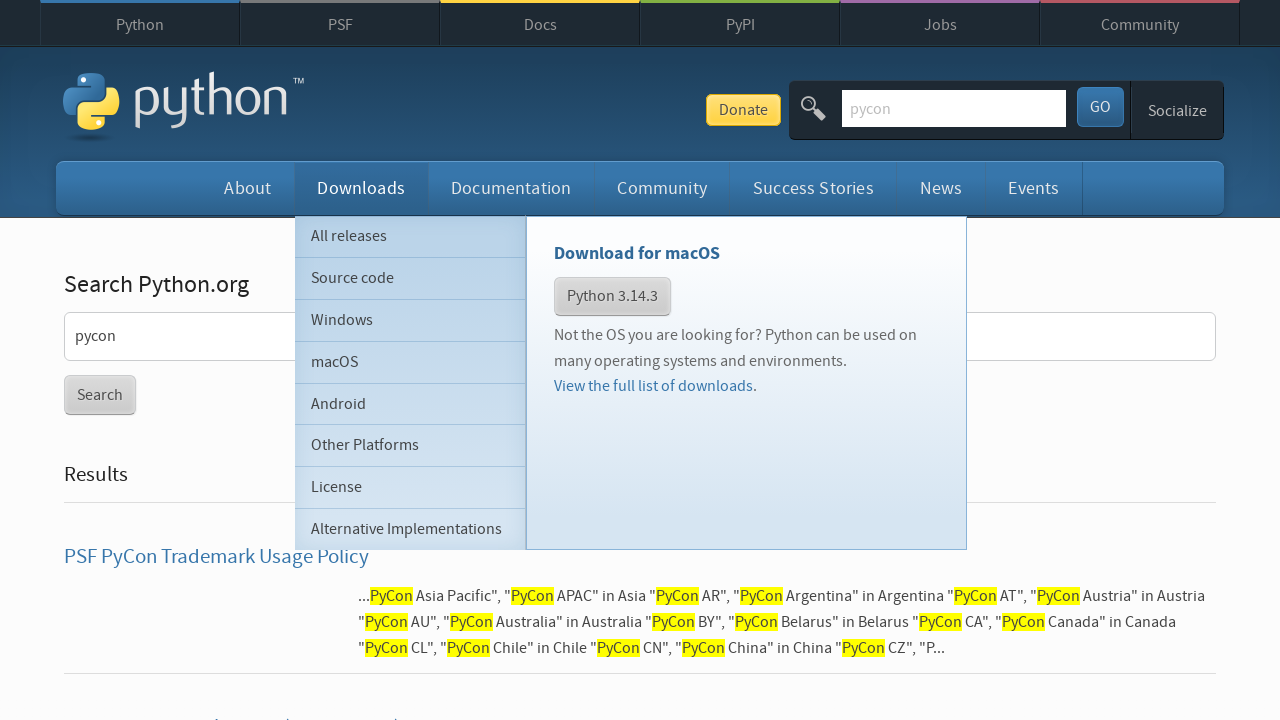

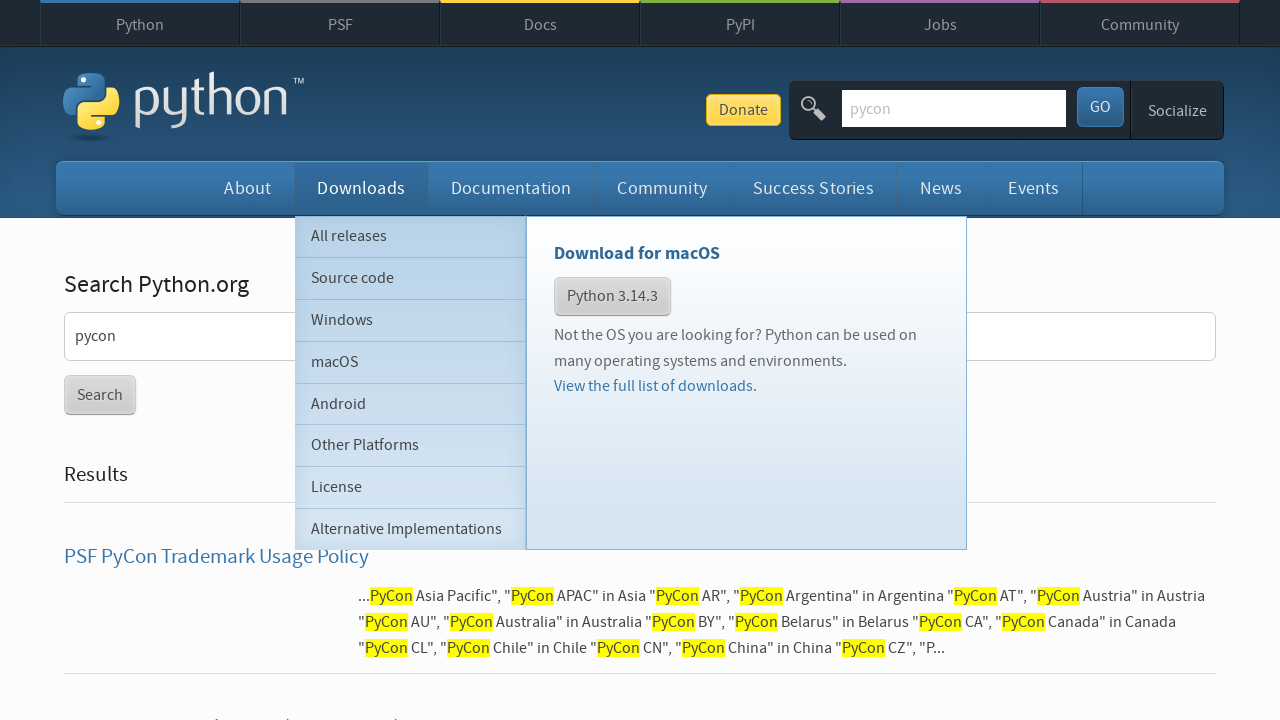